Tests checkbox functionality by finding all checkboxes on a form and clicking any that are not already selected to ensure all checkboxes are checked.

Starting URL: http://echoecho.com/htmlforms09.htm

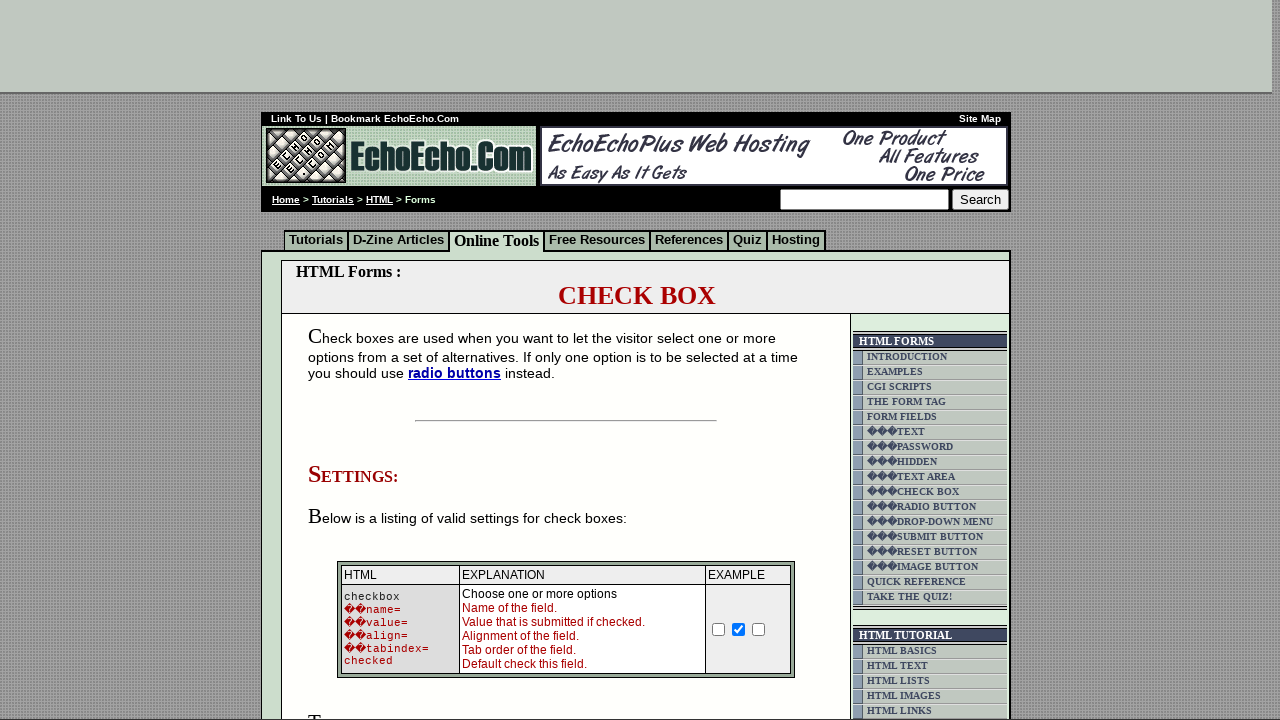

Waited for checkboxes to load on the form
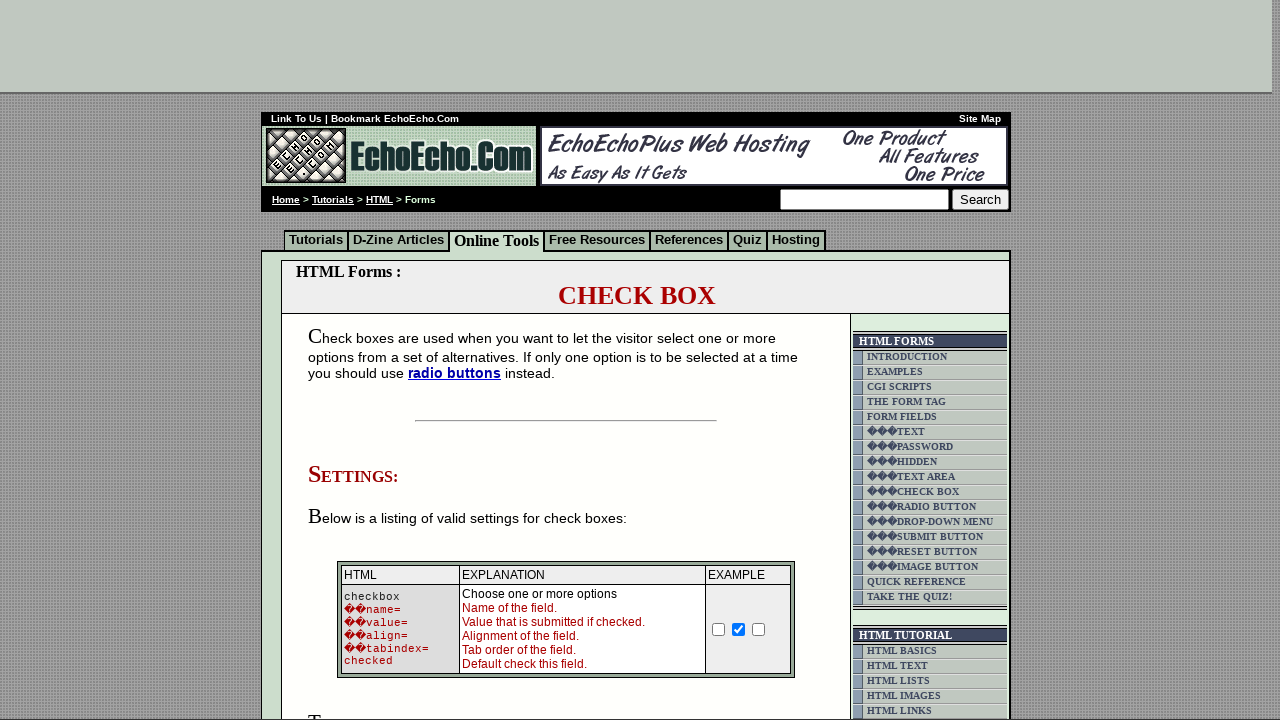

Found all checkboxes in the form
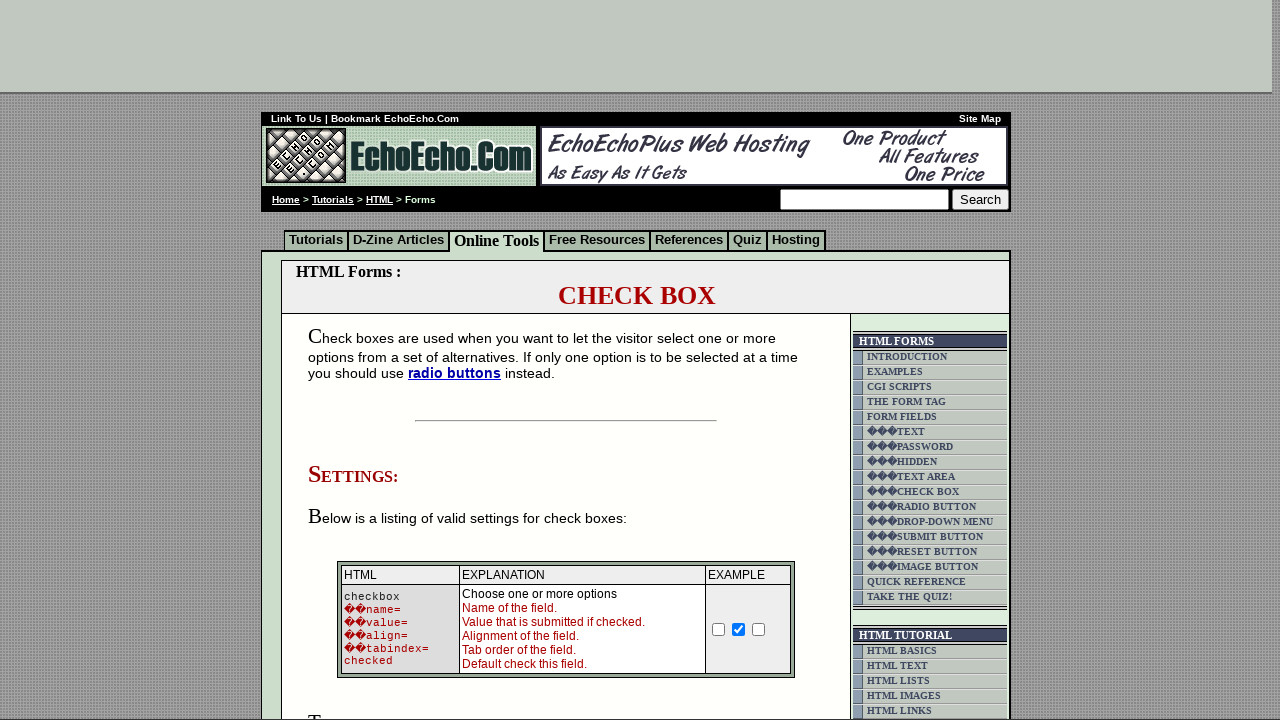

Clicked an unchecked checkbox to select it at (354, 360) on td.table5 input >> nth=0
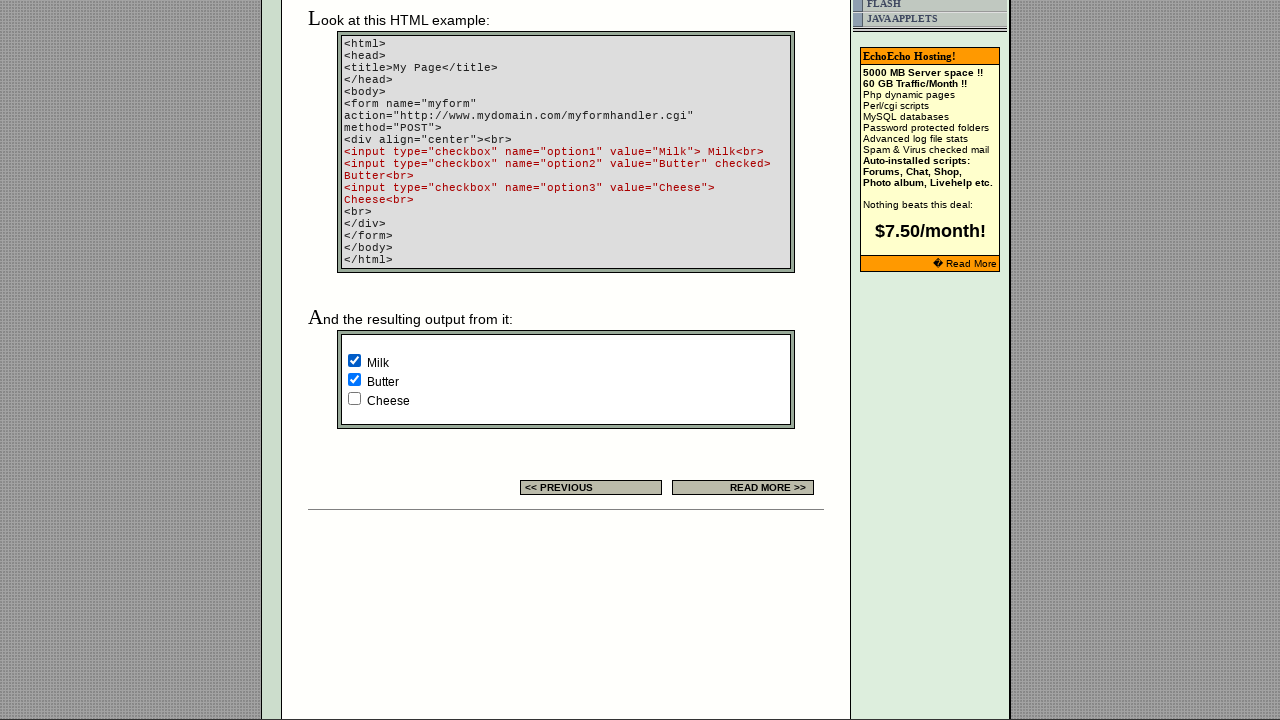

Clicked an unchecked checkbox to select it at (354, 398) on td.table5 input >> nth=2
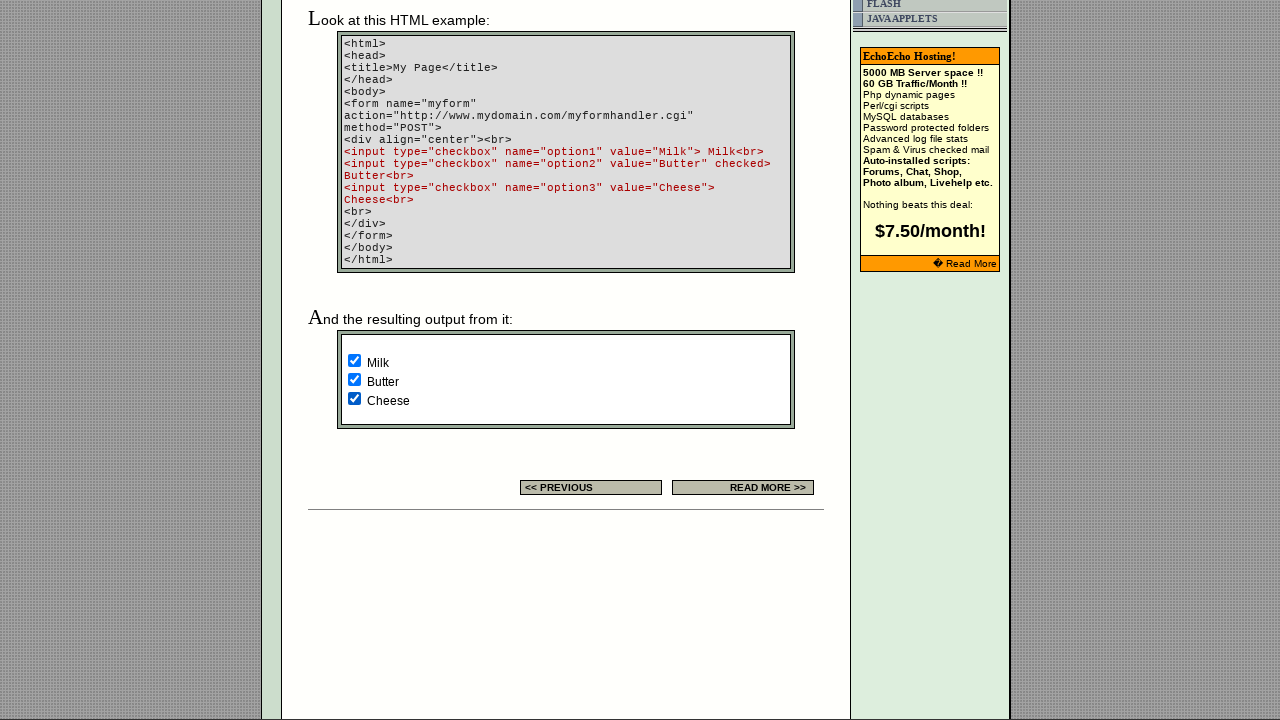

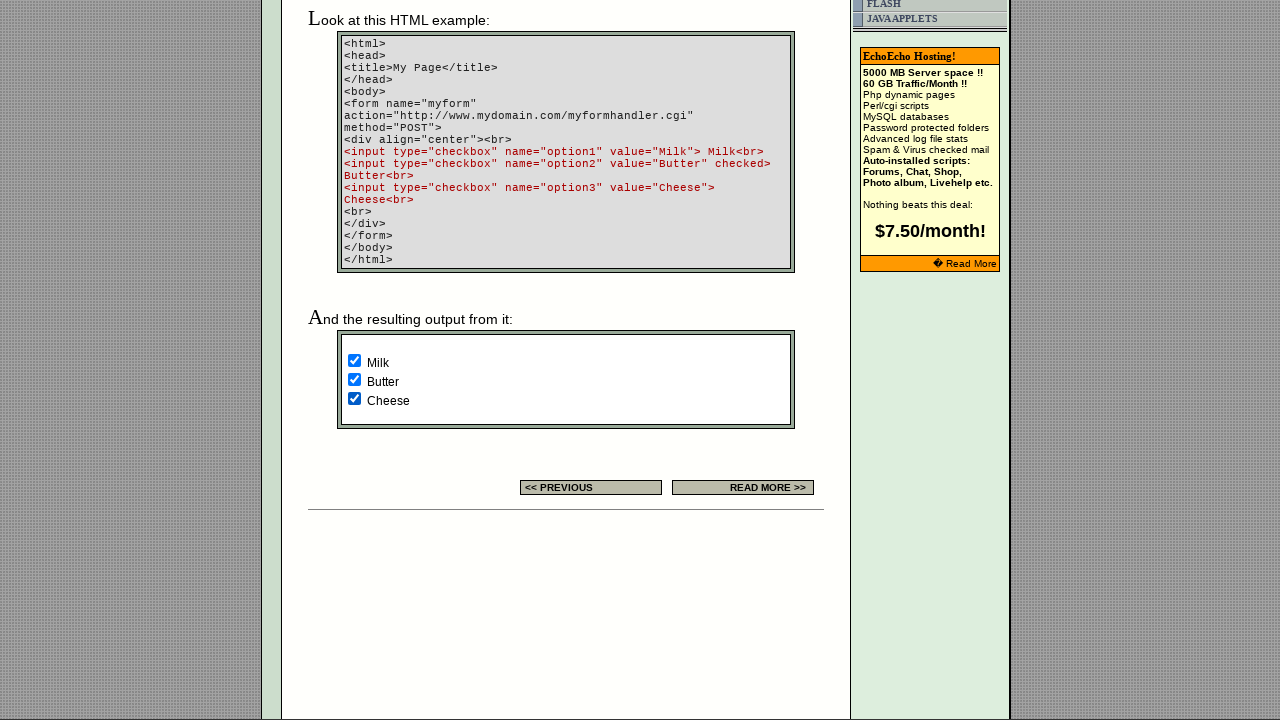